Tests the passenger dropdown on SpiceJet flight booking page by clicking to increase adult count from 1 to 5 adults using a loop

Starting URL: https://www.spicejet.com/

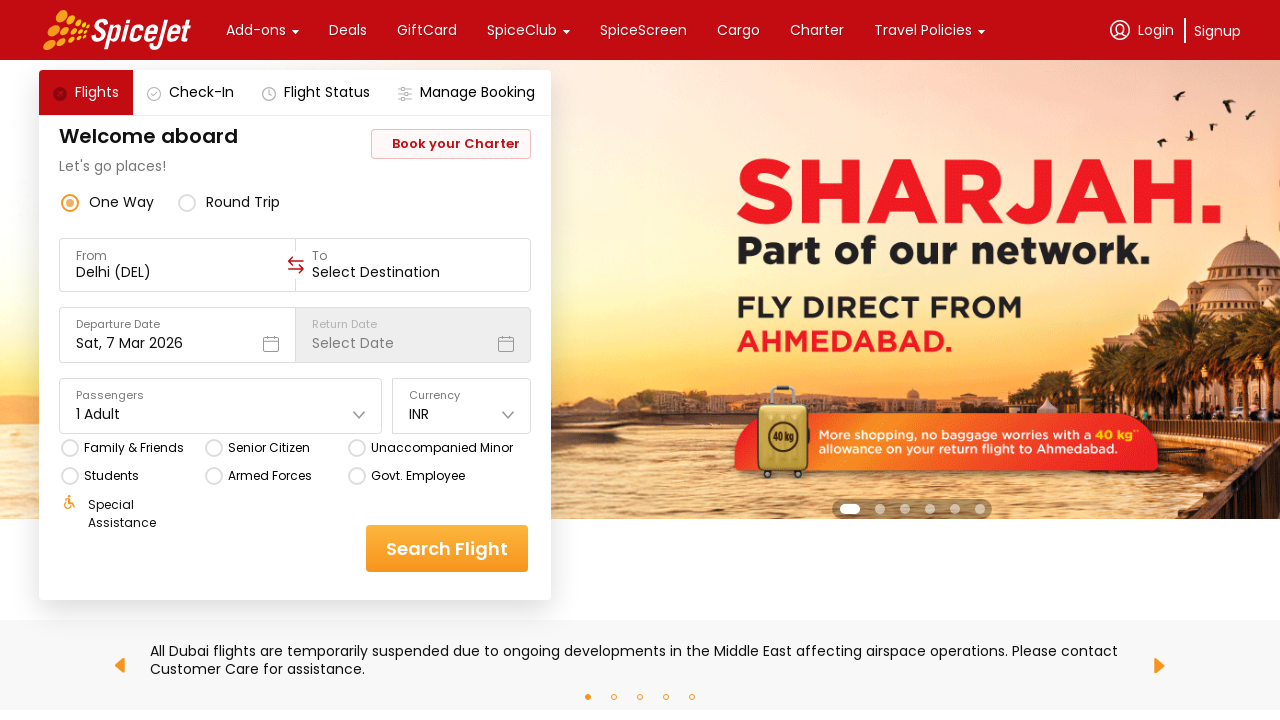

Clicked on '1 Adult' dropdown to open passenger selector at (98, 414) on xpath=//*[text()='1 Adult']
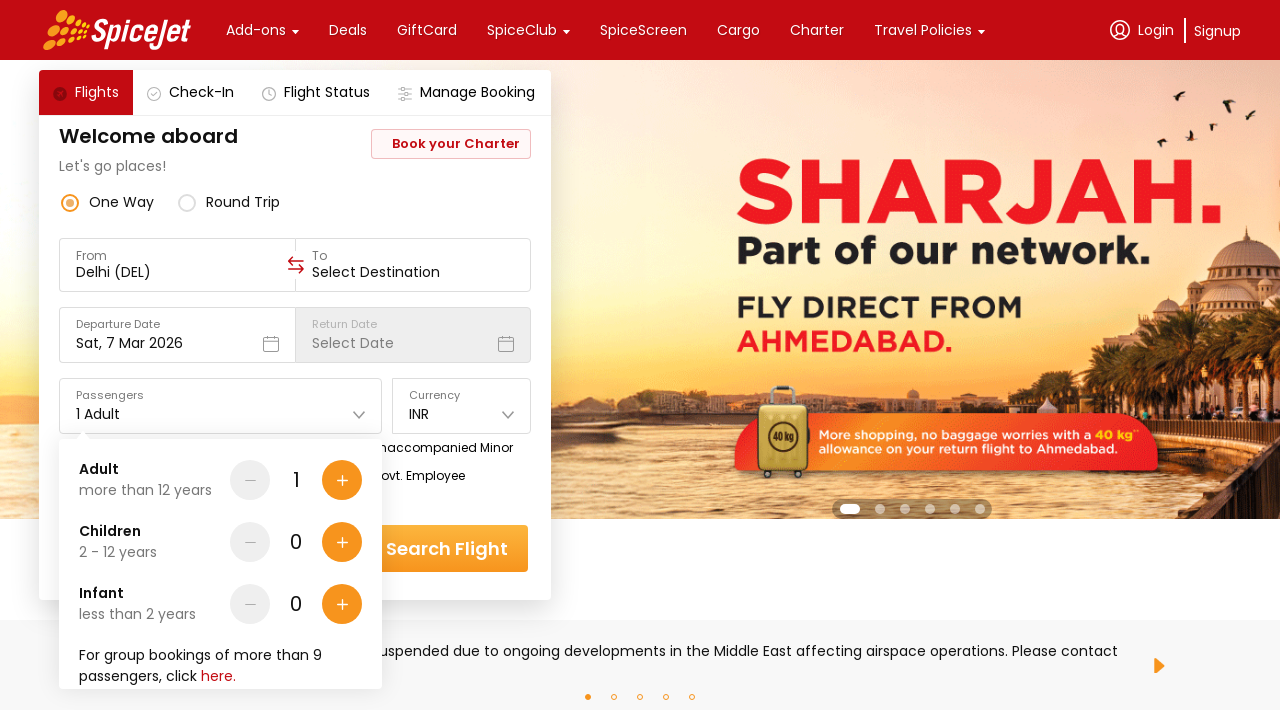

Clicked plus button to increment adult count (iteration 1 of 4) at (342, 480) on div[data-testid='Adult-testID-plus-one-cta']
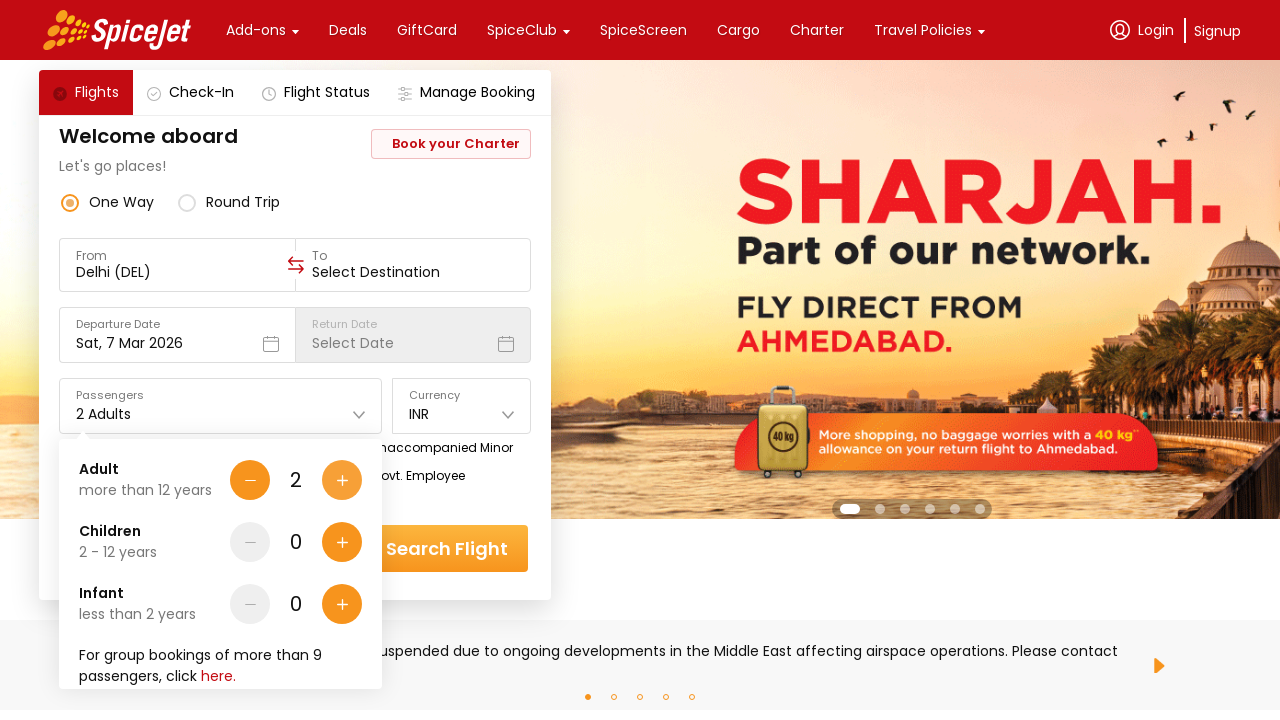

Clicked plus button to increment adult count (iteration 2 of 4) at (342, 480) on div[data-testid='Adult-testID-plus-one-cta']
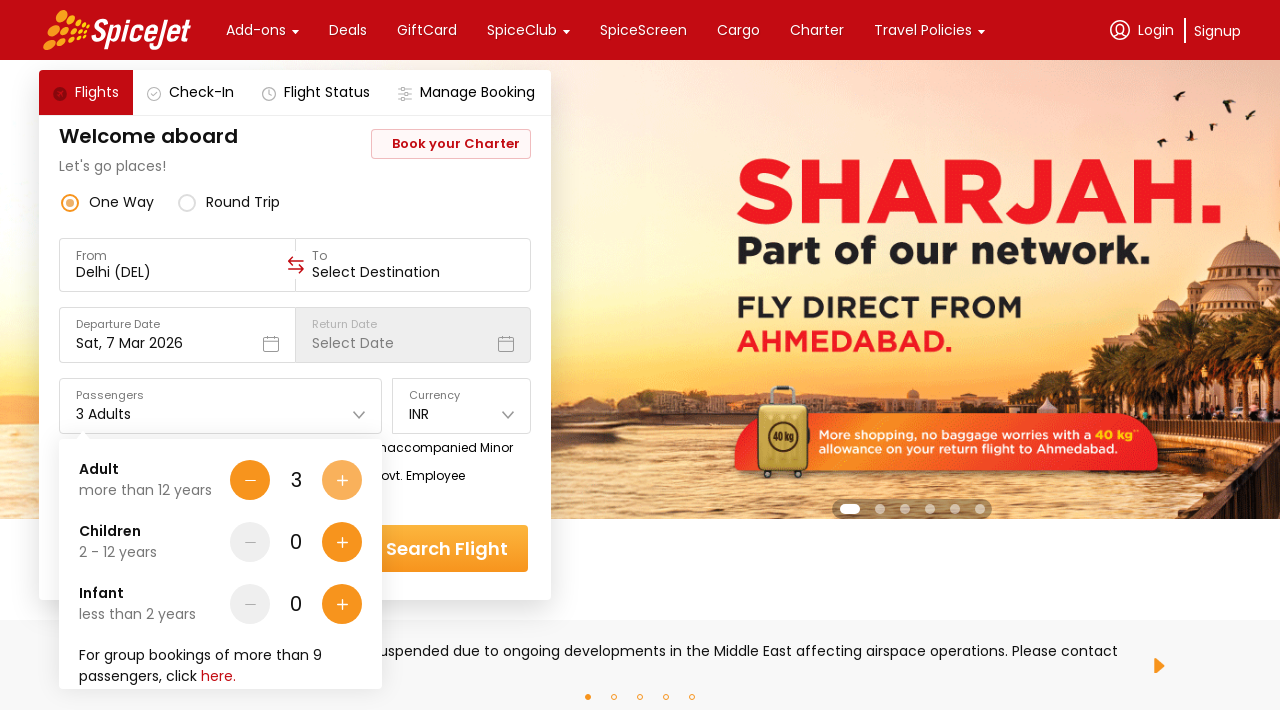

Clicked plus button to increment adult count (iteration 3 of 4) at (342, 480) on div[data-testid='Adult-testID-plus-one-cta']
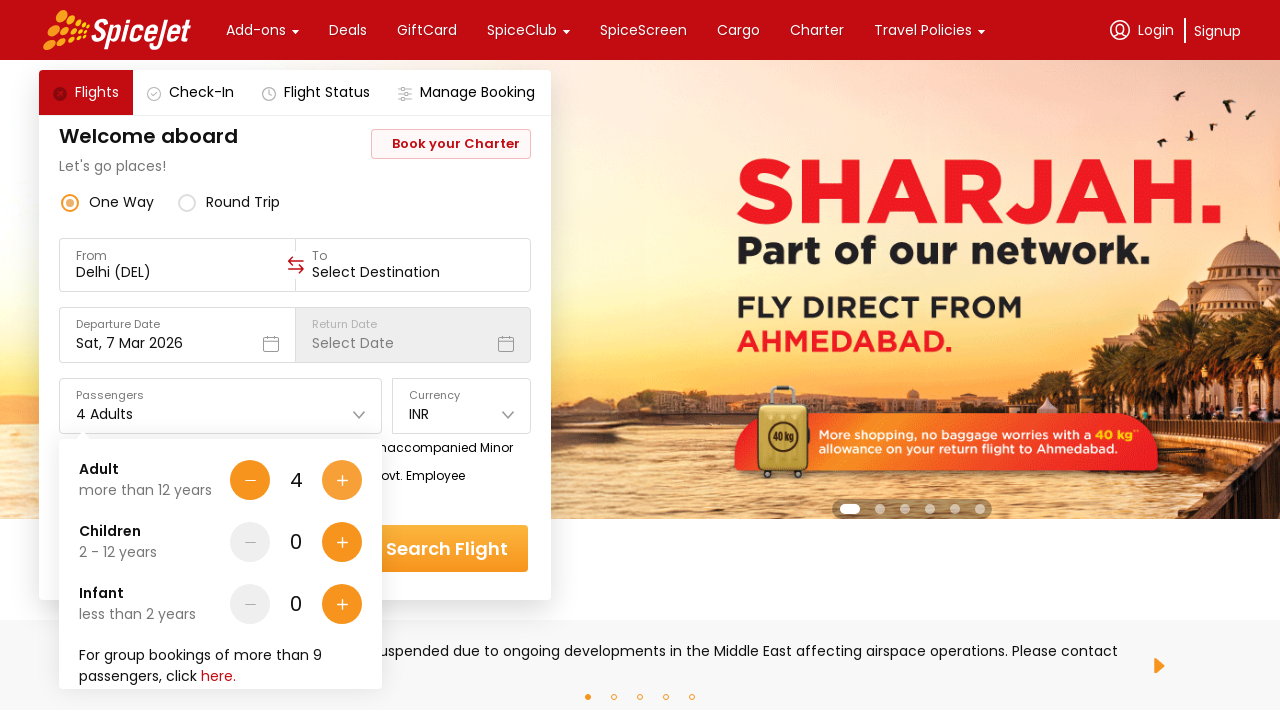

Clicked plus button to increment adult count (iteration 4 of 4) at (342, 480) on div[data-testid='Adult-testID-plus-one-cta']
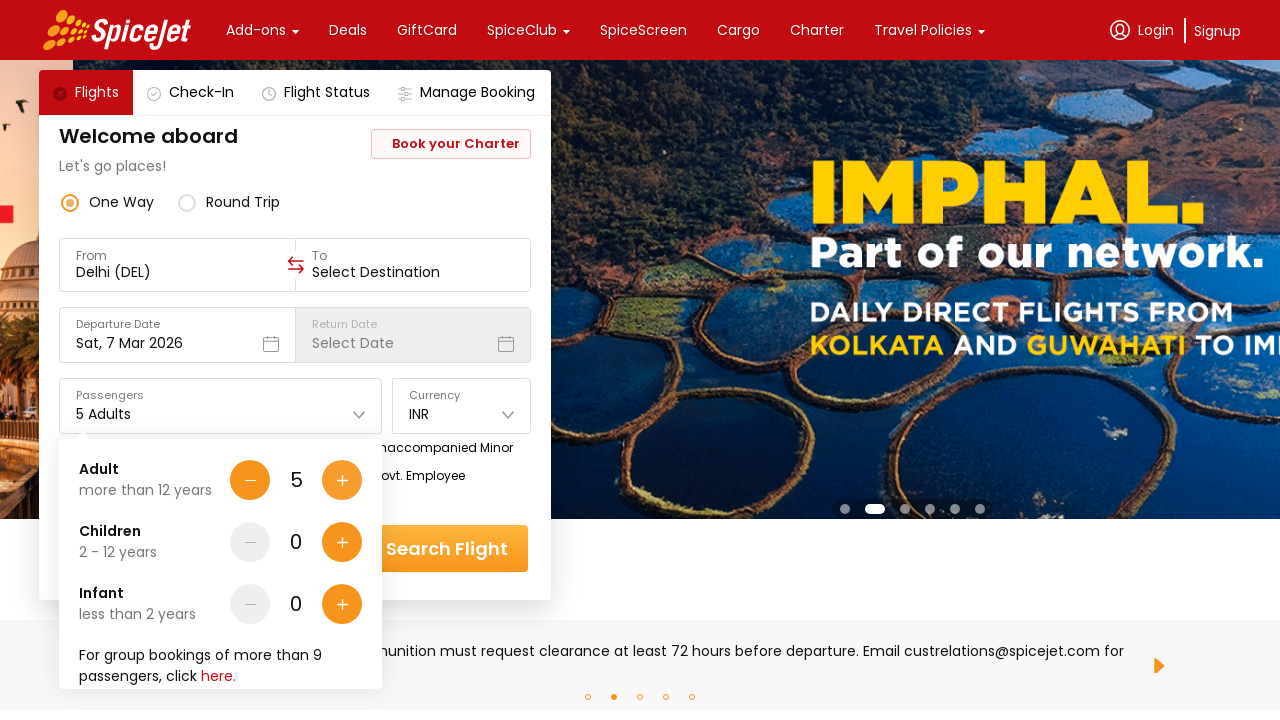

Verified that passenger count now shows '5 Adults'
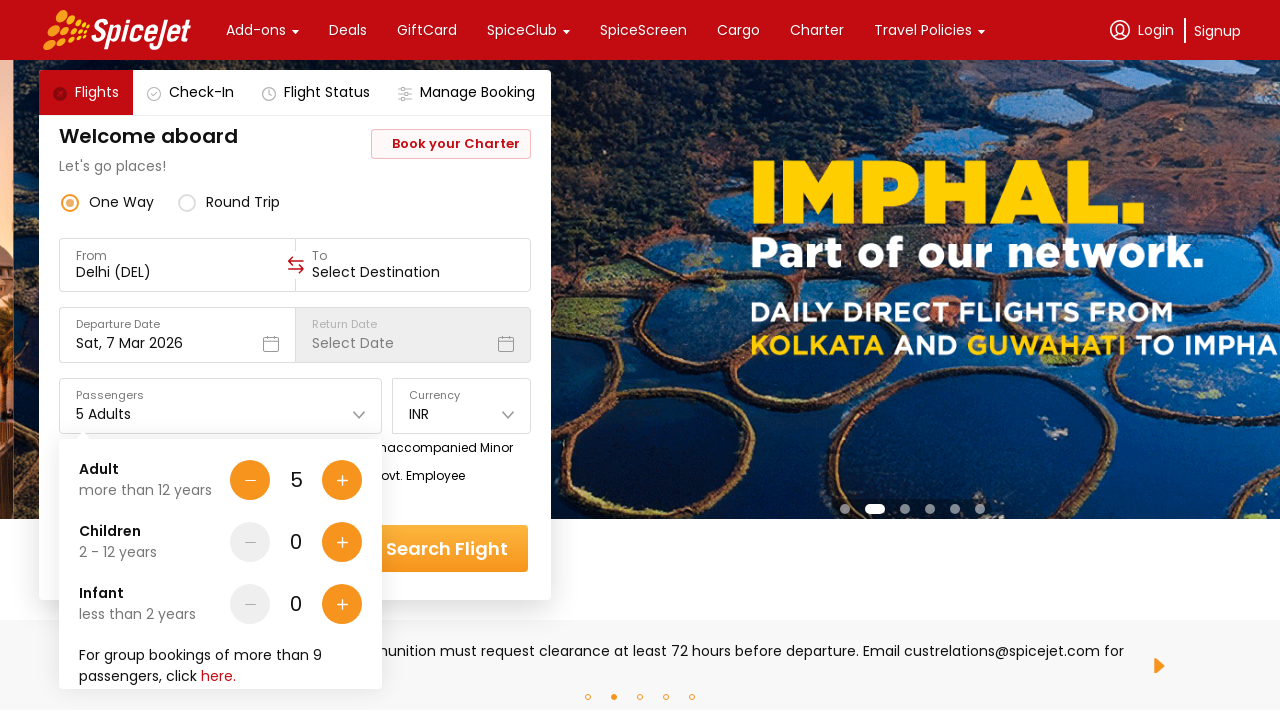

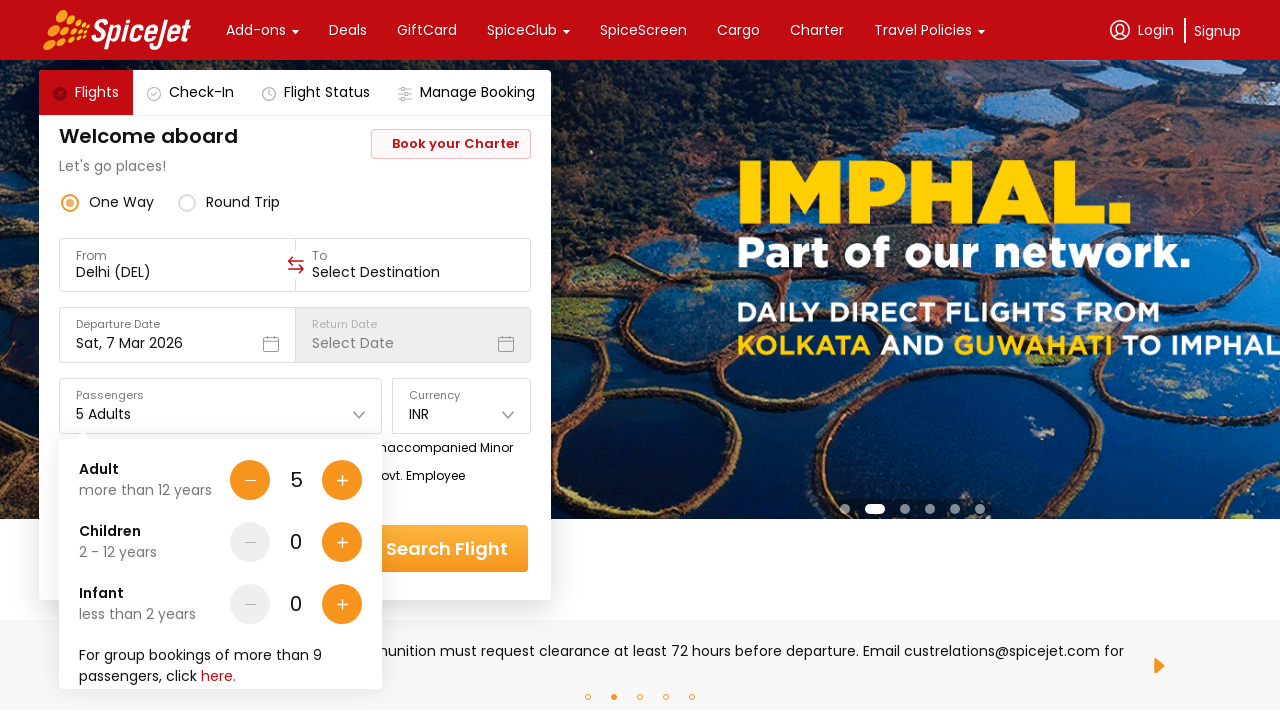